Creates a new paste on Pastebin with code content, expiration setting, and title

Starting URL: https://pastebin.com/

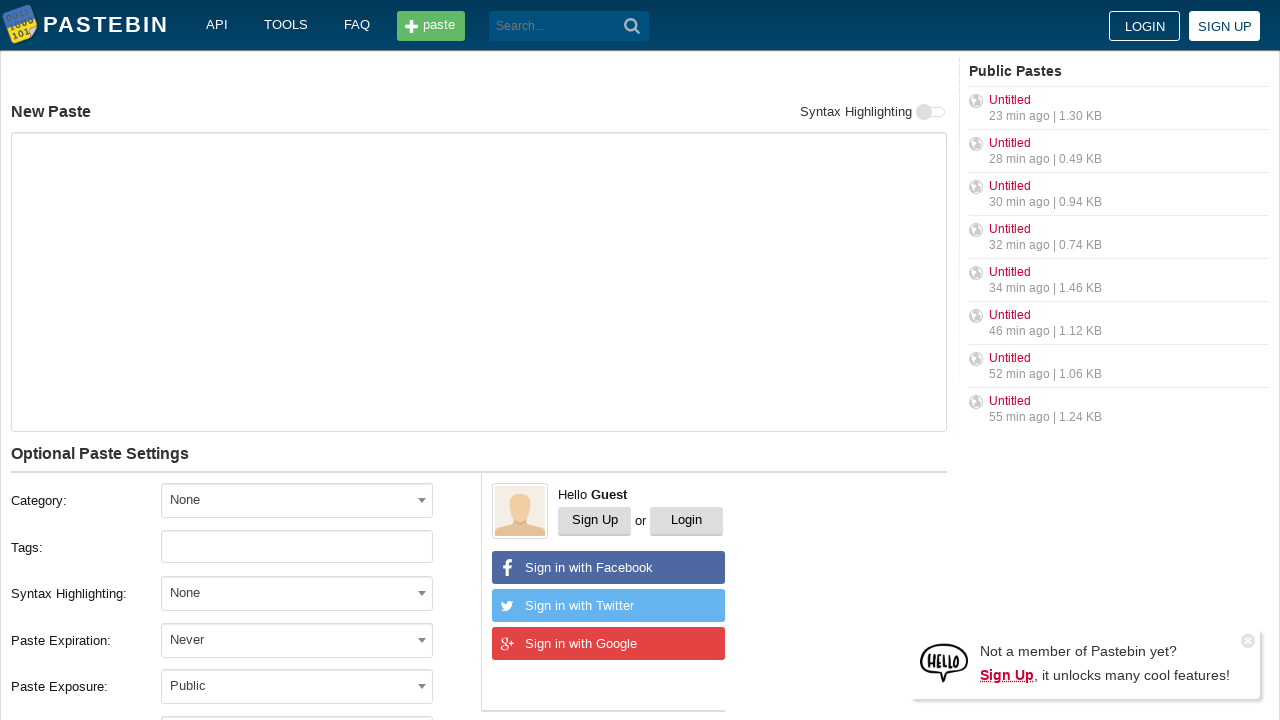

Clicked on textarea to focus paste content field at (479, 282) on textarea#postform-text
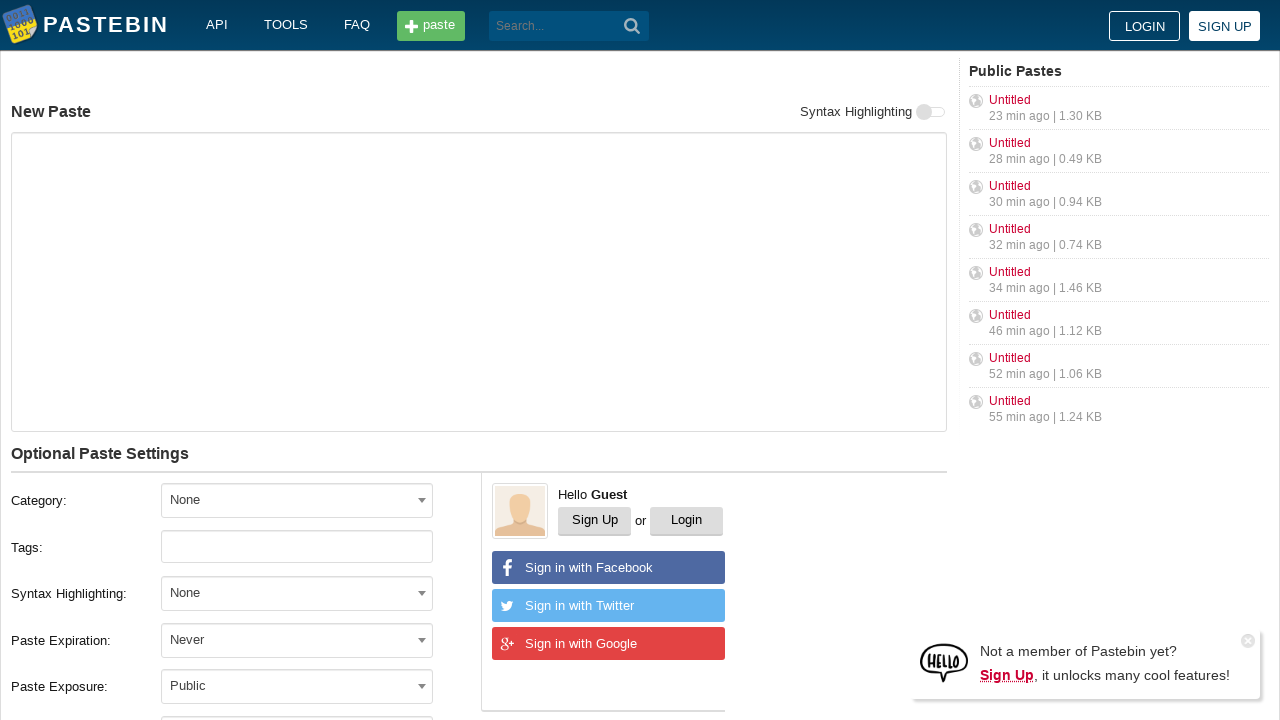

Filled textarea with paste content 'Hello from WebDriver' on textarea#postform-text
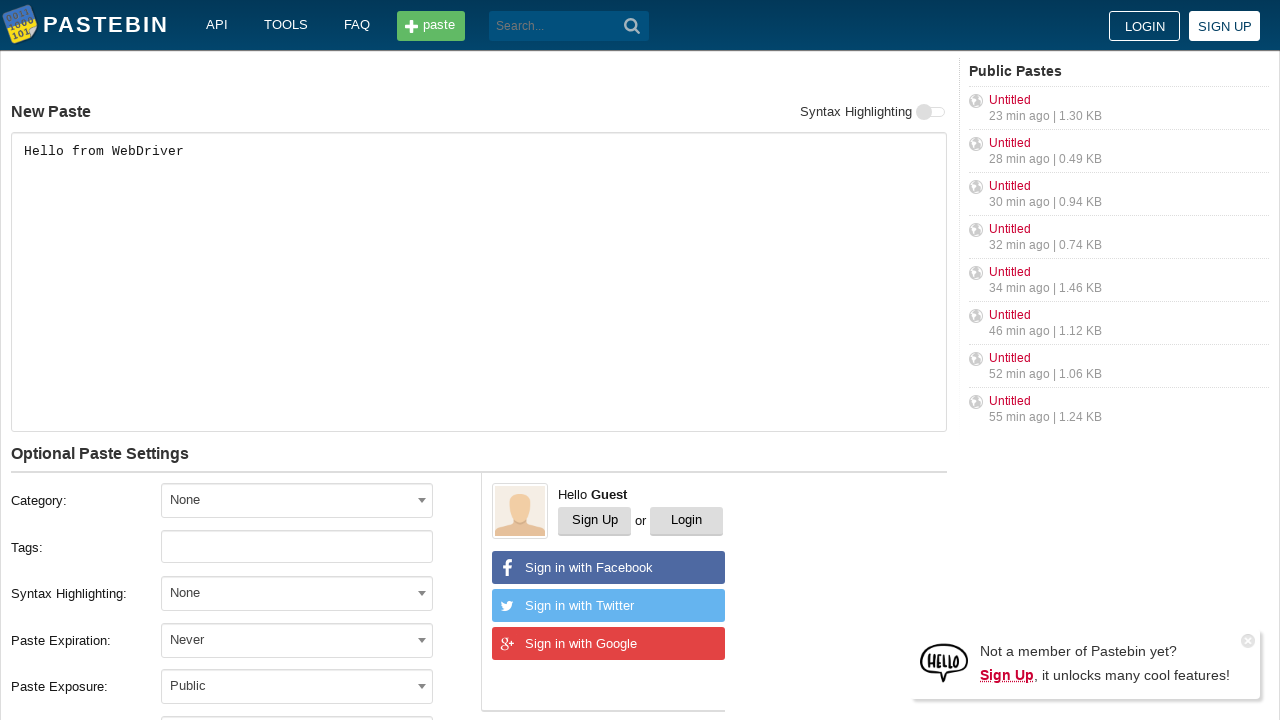

Clicked on expiration dropdown to open options at (297, 640) on #select2-postform-expiration-container
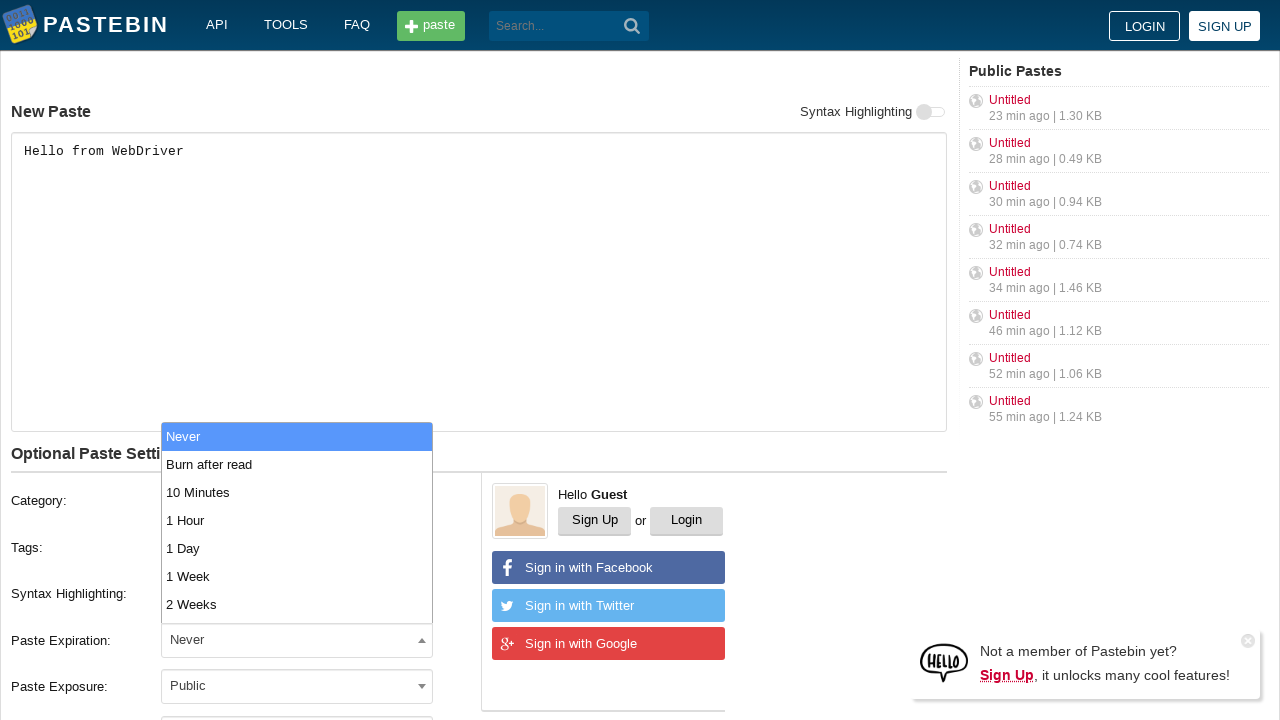

Selected '10 Minutes' expiration setting from dropdown at (297, 492) on xpath=//li[contains(text(), '10 Minutes')]
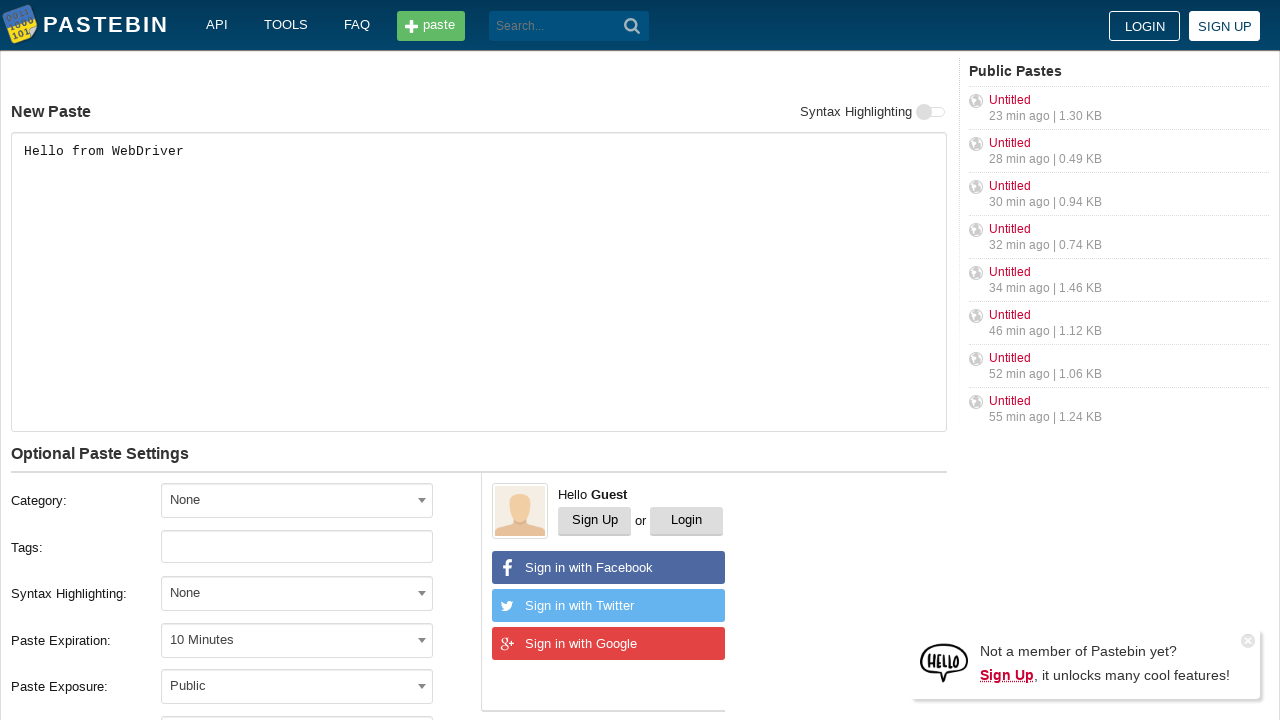

Filled paste title field with 'helloweb' on input#postform-name
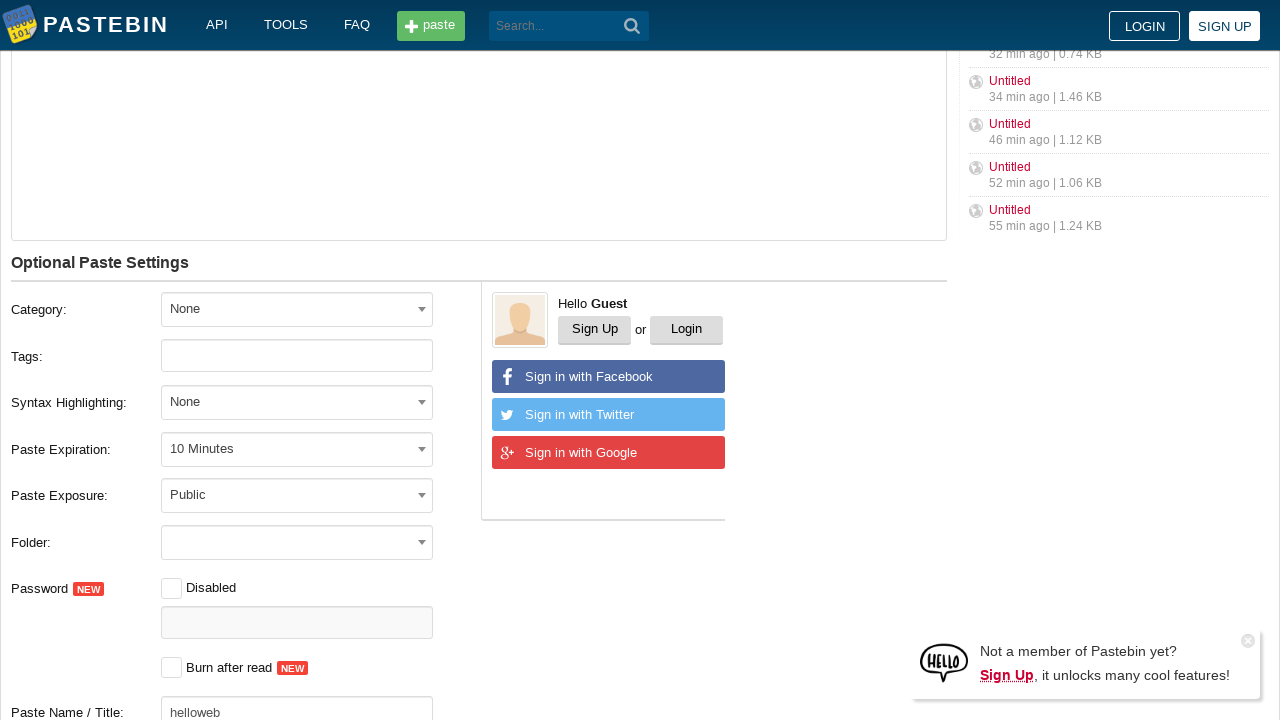

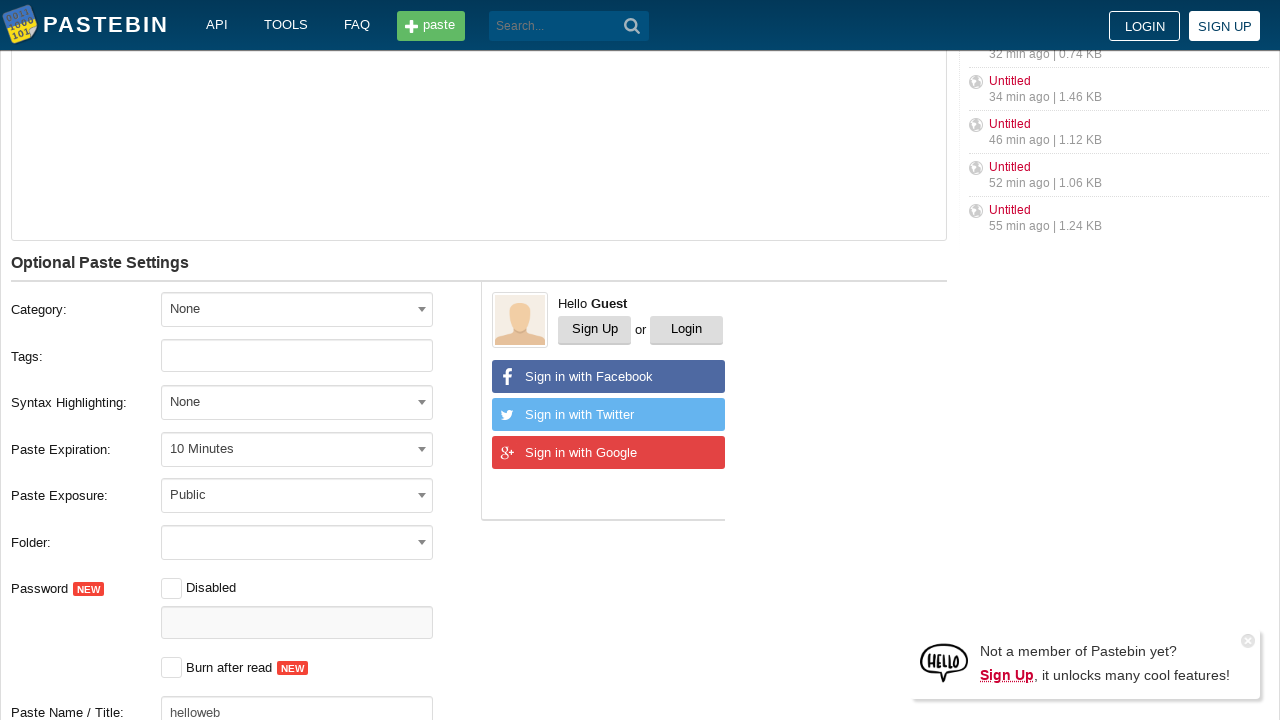